Navigates to Rahul Shetty Academy's Automation Practice page and retrieves the text content of a button element using XPath sibling navigation

Starting URL: https://rahulshettyacademy.com/AutomationPractice/

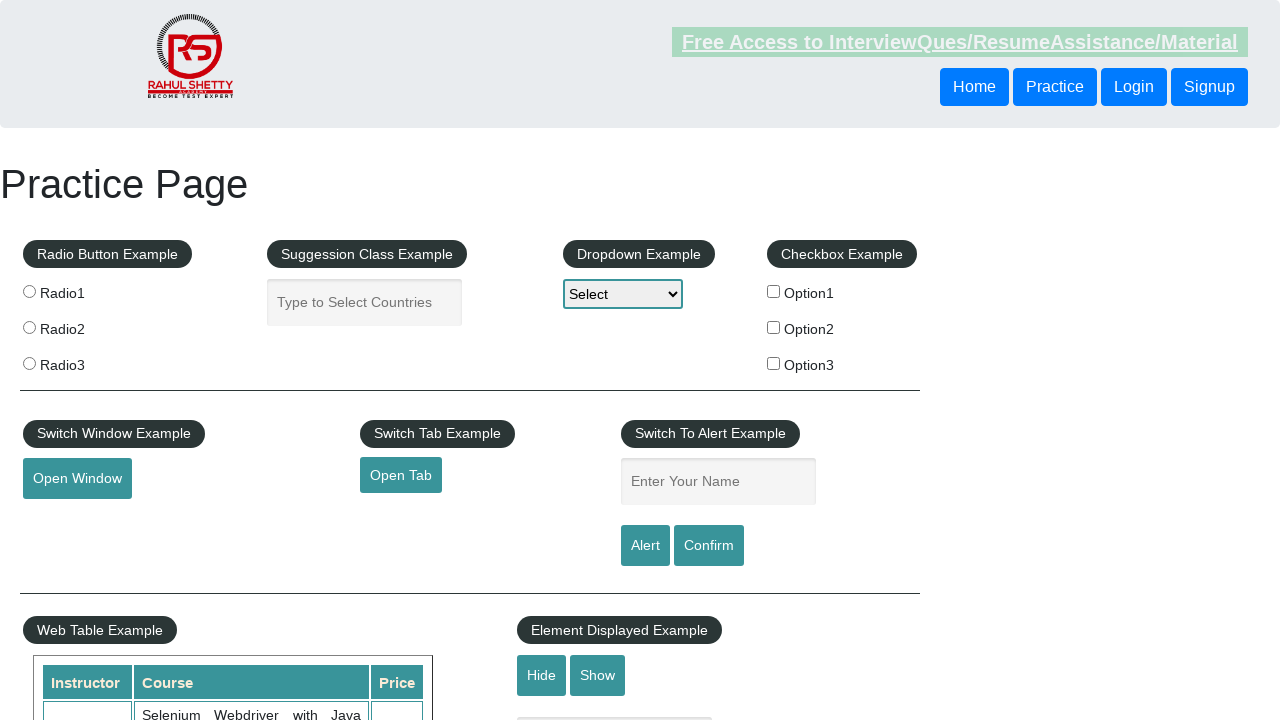

Located button element using XPath sibling navigation
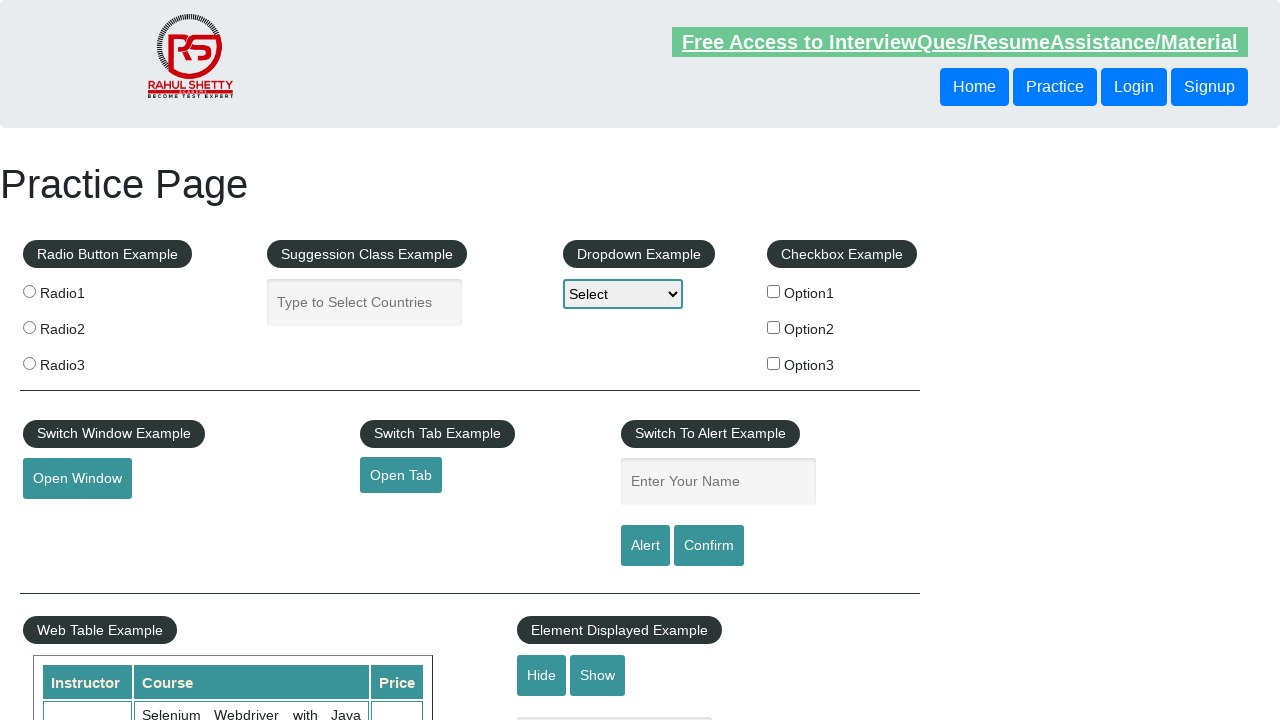

Waited for button element to be ready
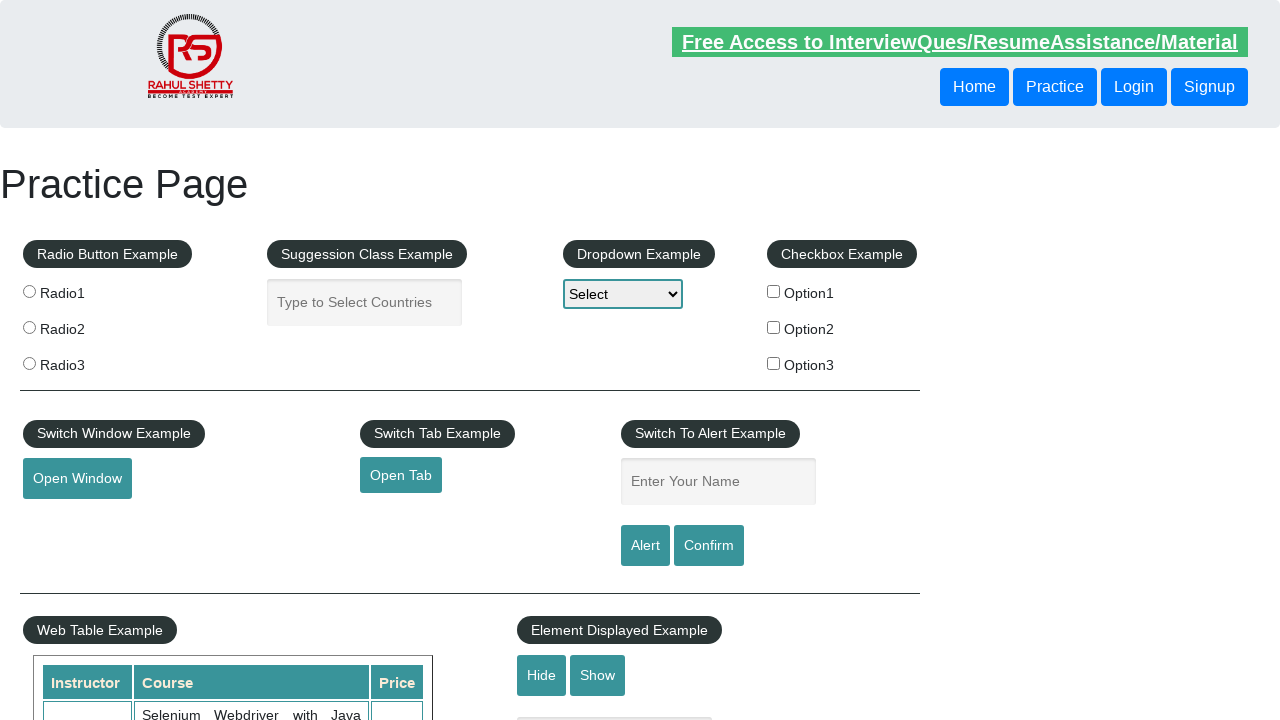

Retrieved button text content: 'Login'
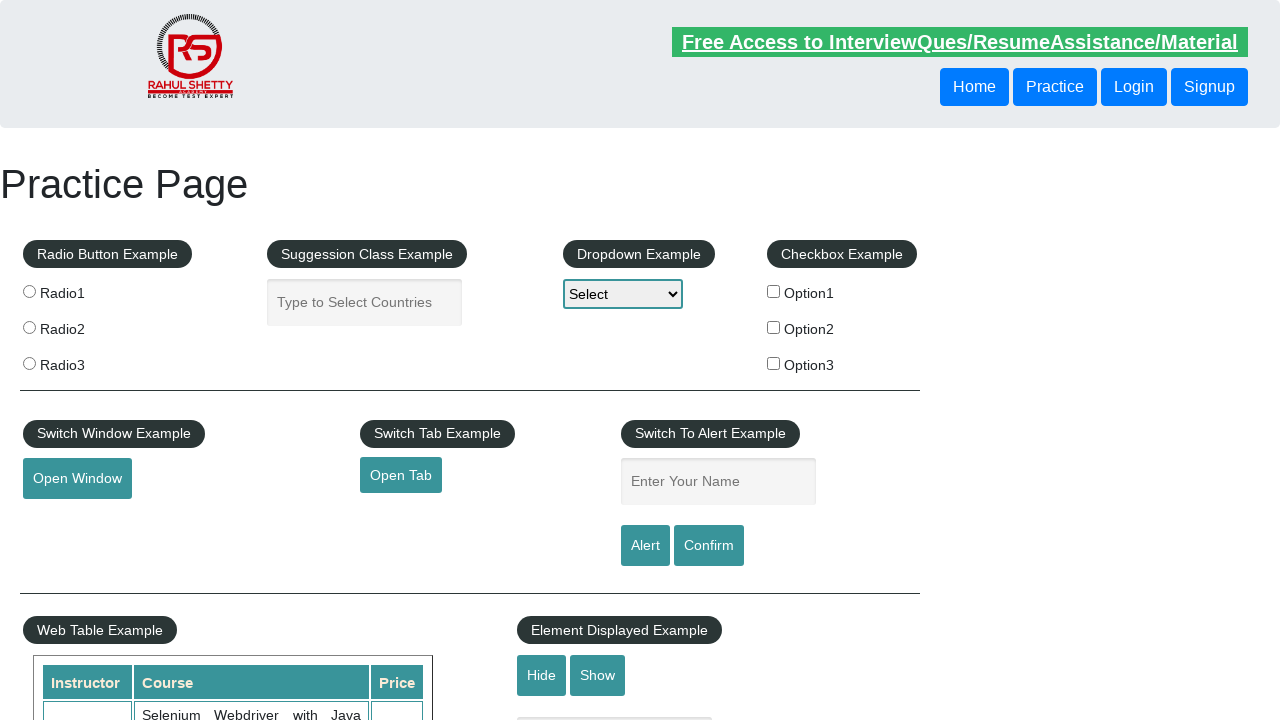

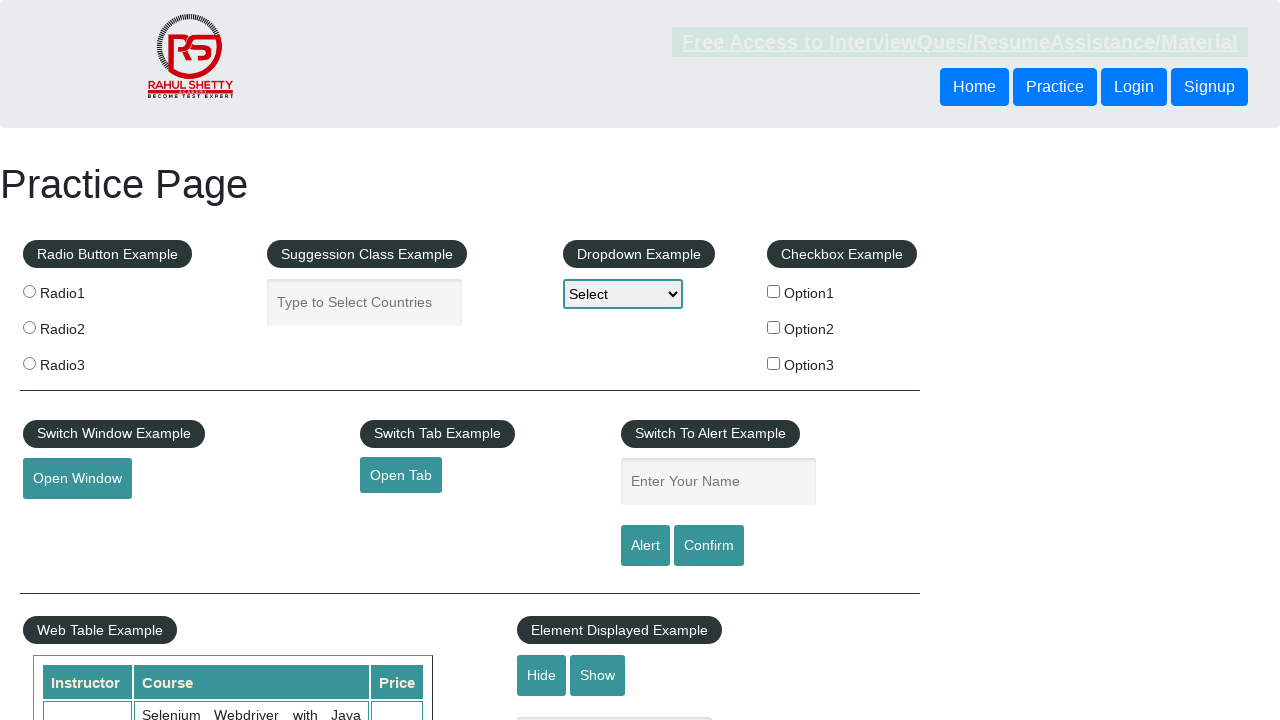